Opens the Chess.com homepage and verifies the page loads by waiting for it to be ready

Starting URL: https://www.chess.com/home

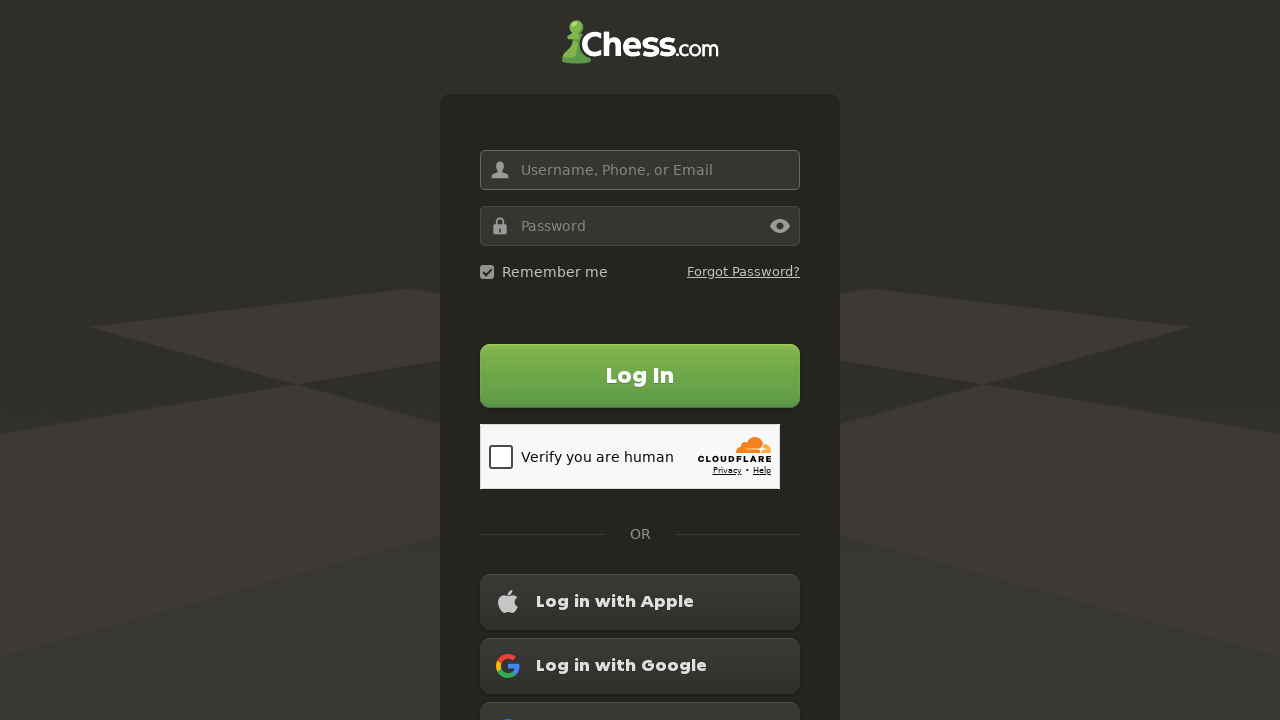

Navigated to Chess.com homepage
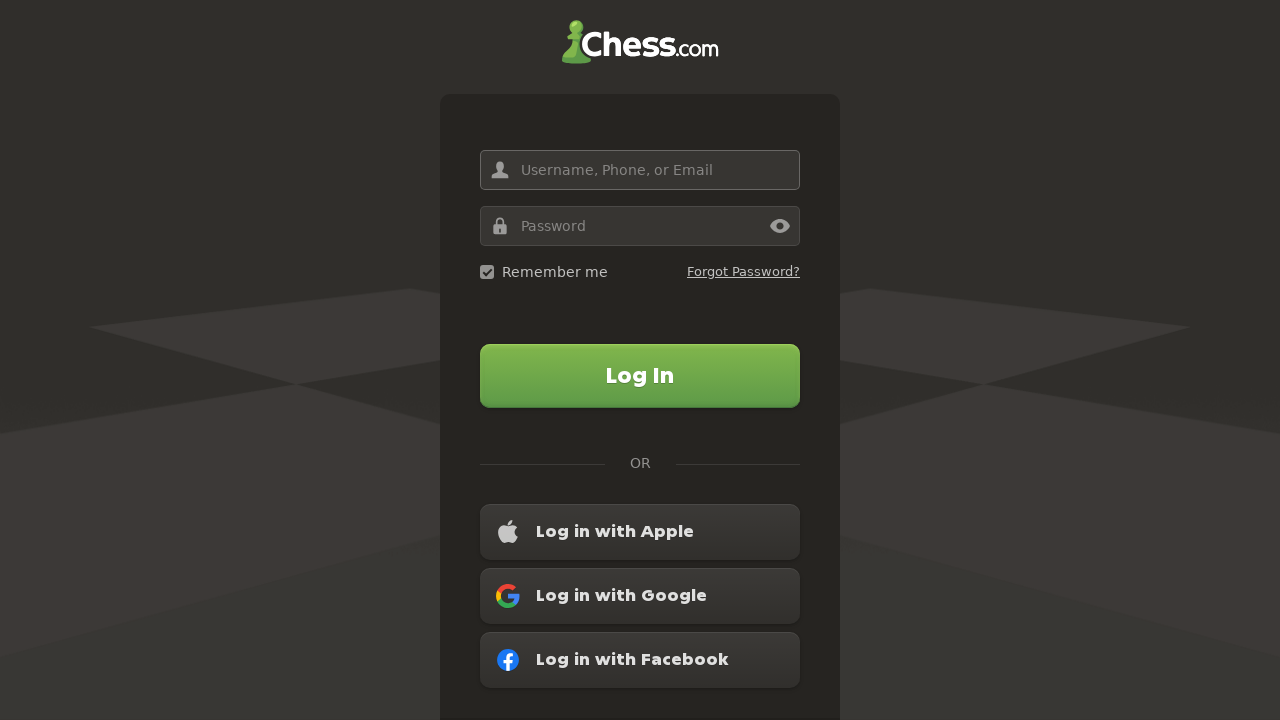

Page DOM content loaded
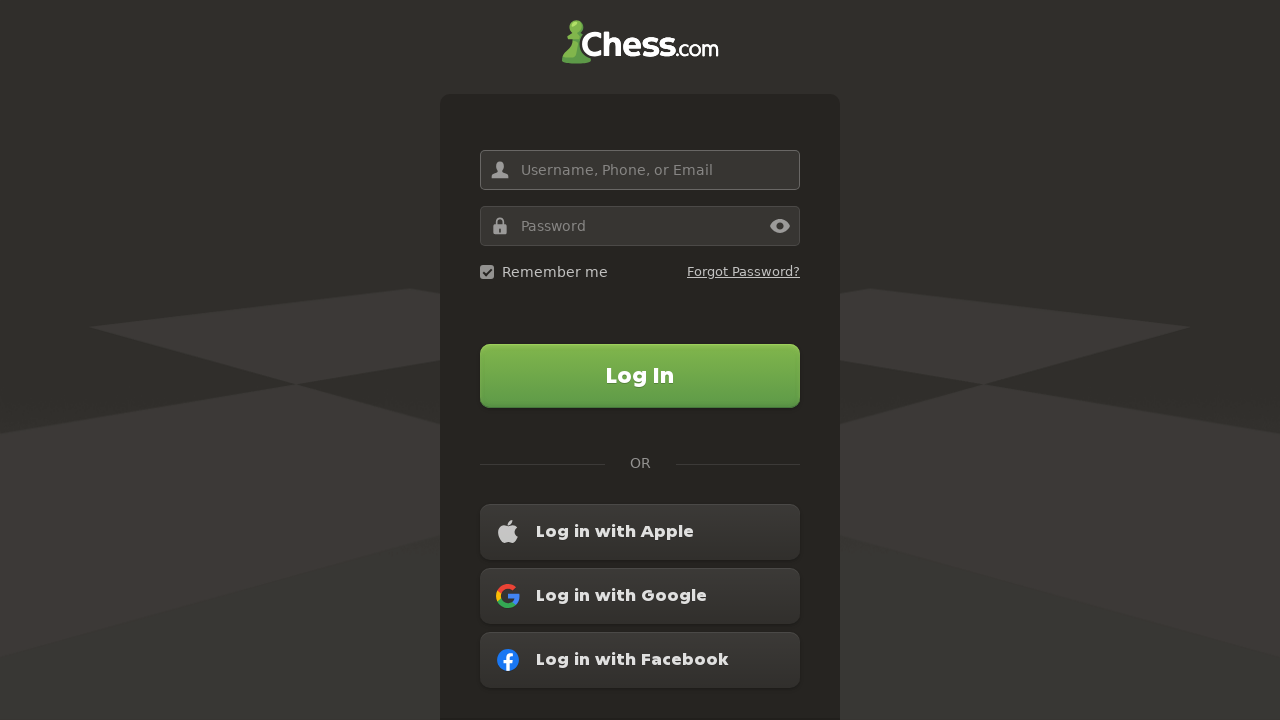

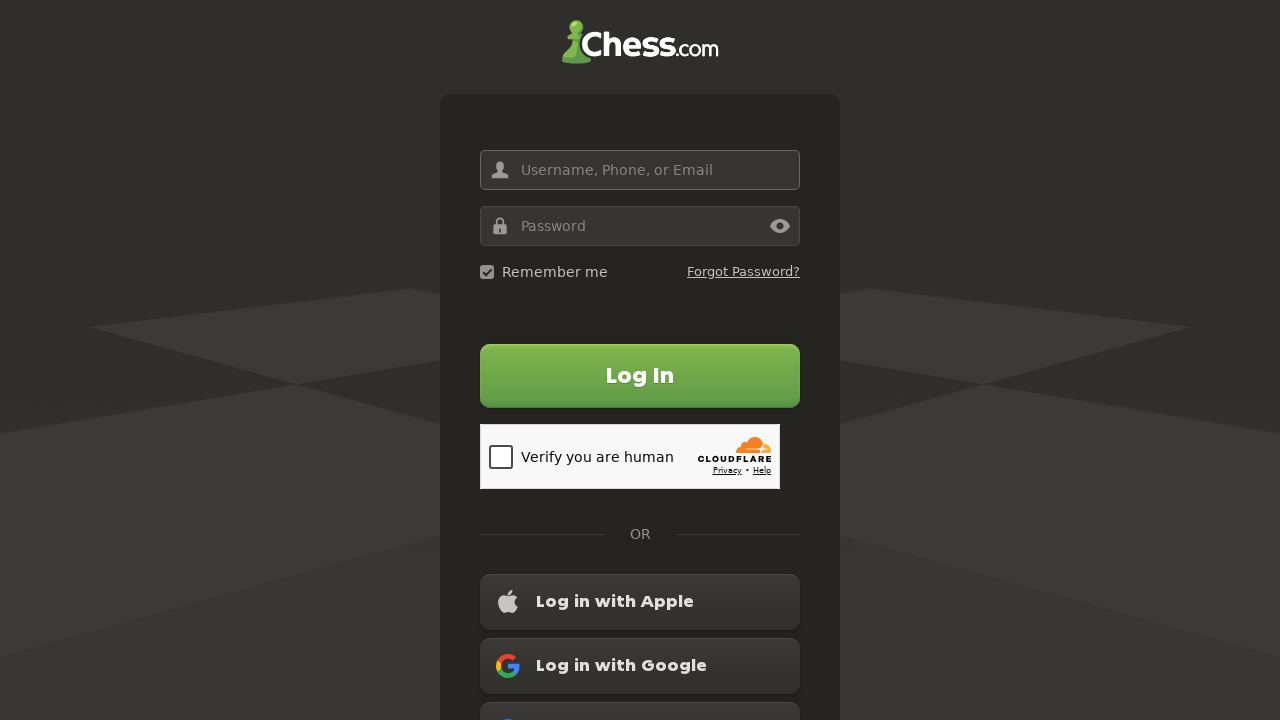